Tests radio button and checkbox interactions by selecting a gender radio button and a hobbies checkbox on a practice form.

Starting URL: https://demoqa.com/automation-practice-form

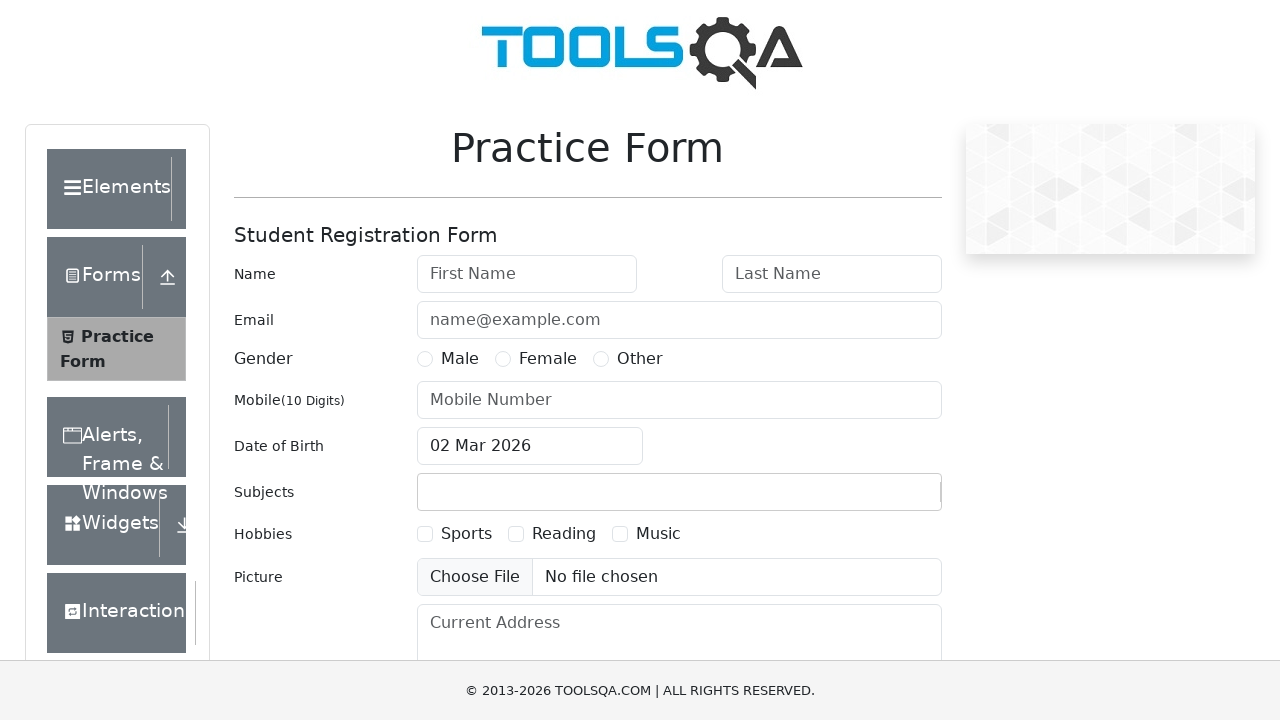

Waited for gender radio button to become visible
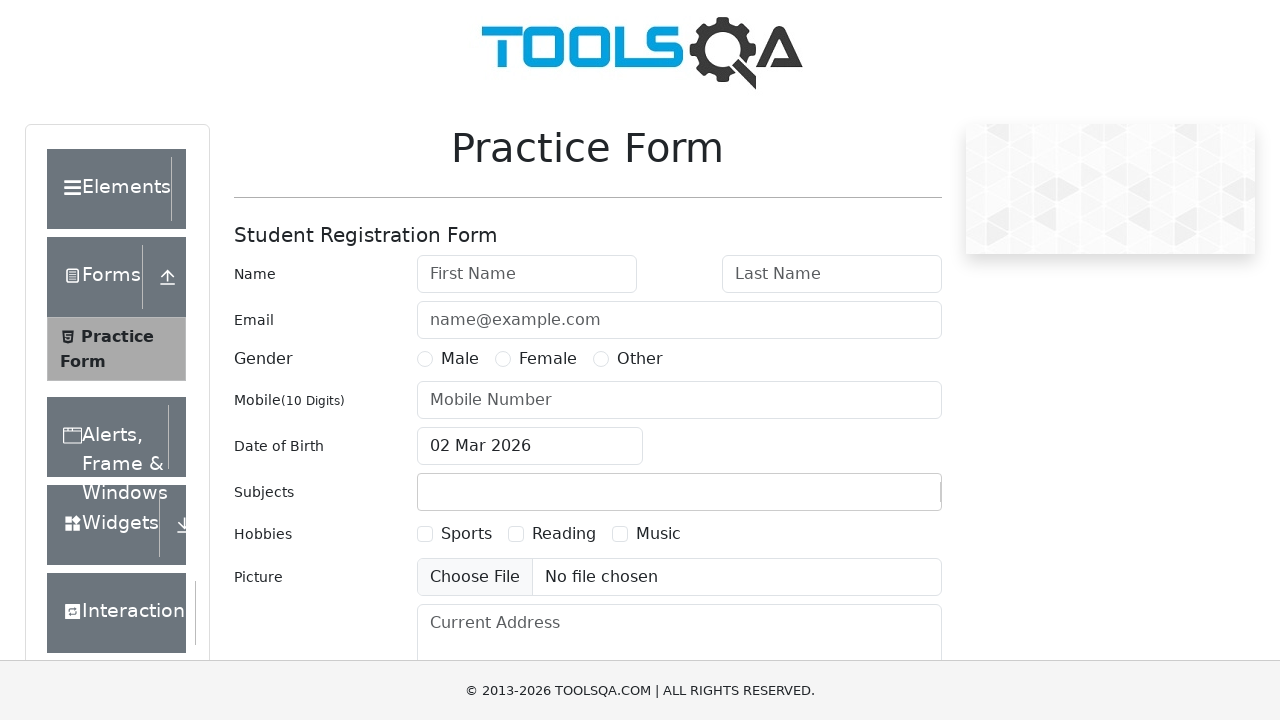

Clicked Male gender radio button label at (460, 359) on label[for='gender-radio-1']
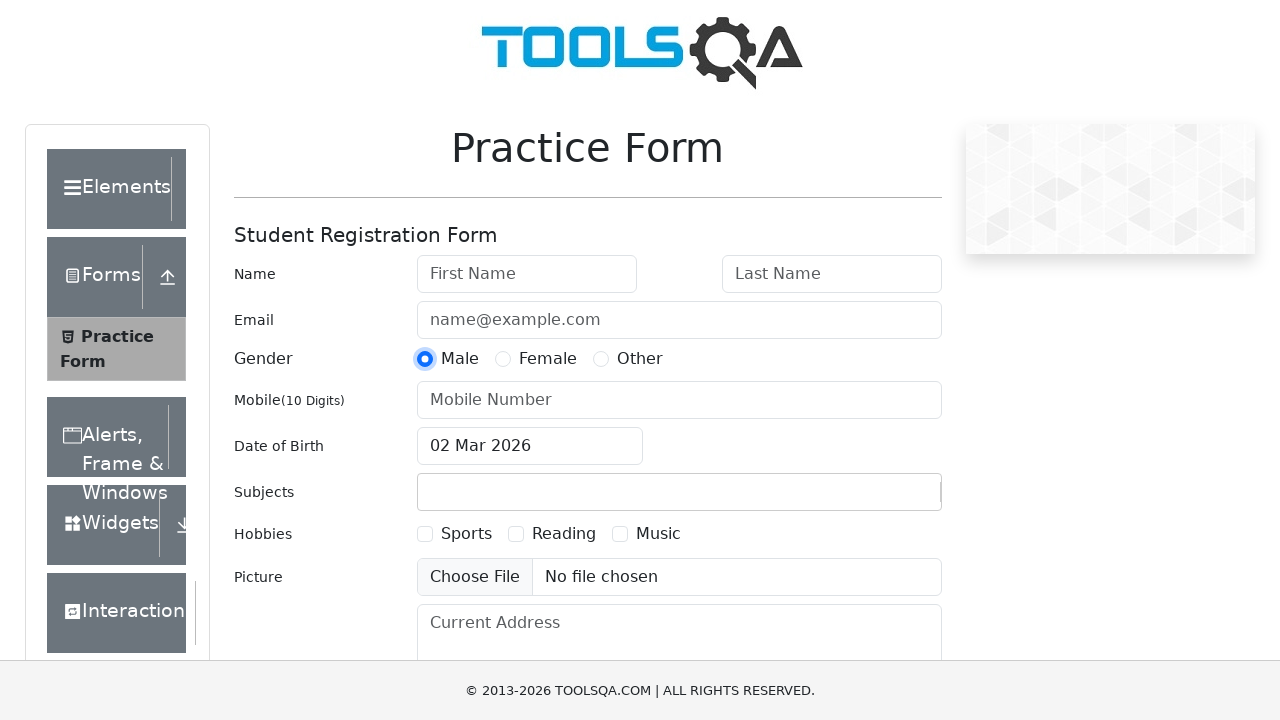

Verified that Male gender radio button is selected
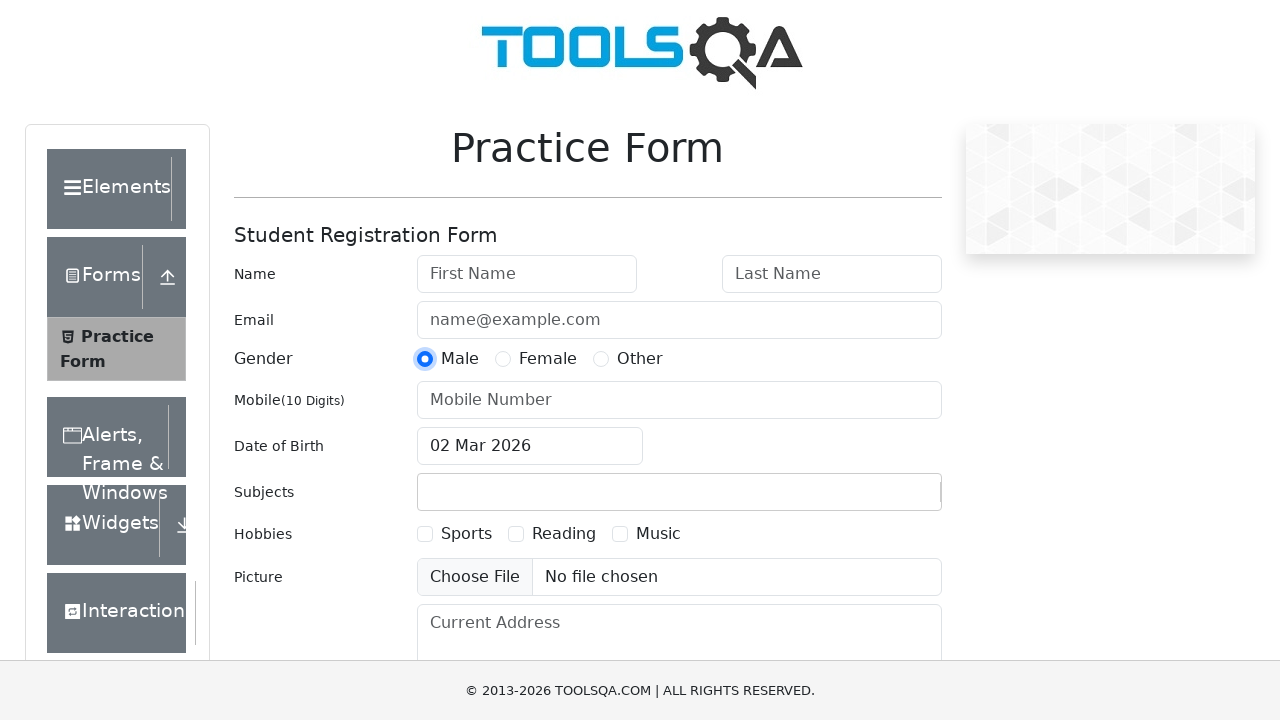

Clicked Sports hobby checkbox label at (466, 534) on label[for='hobbies-checkbox-1']
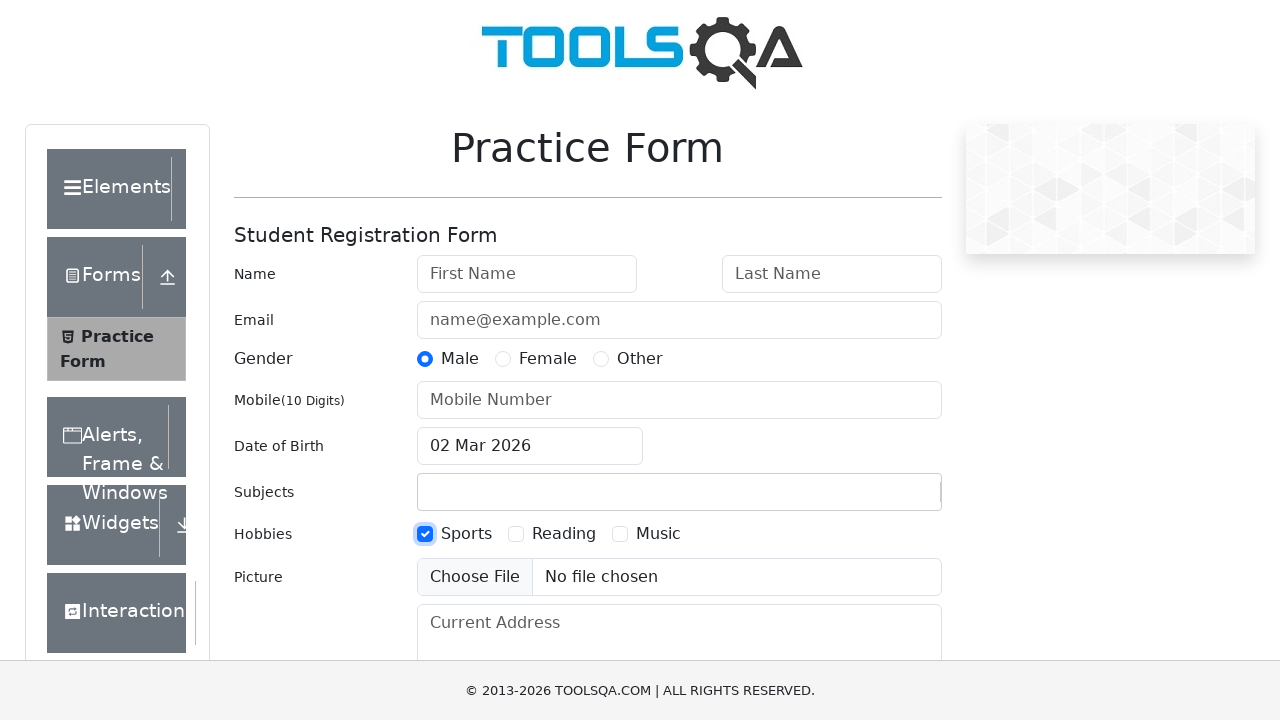

Verified that Sports hobby checkbox is selected
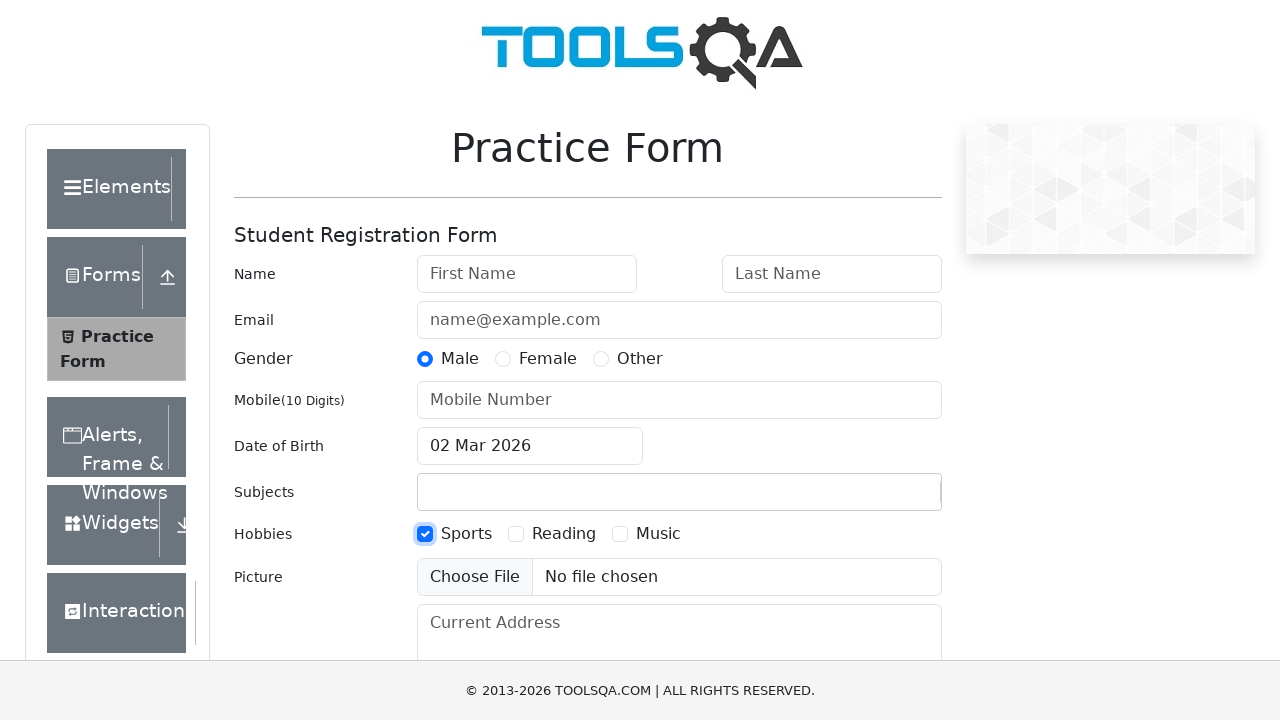

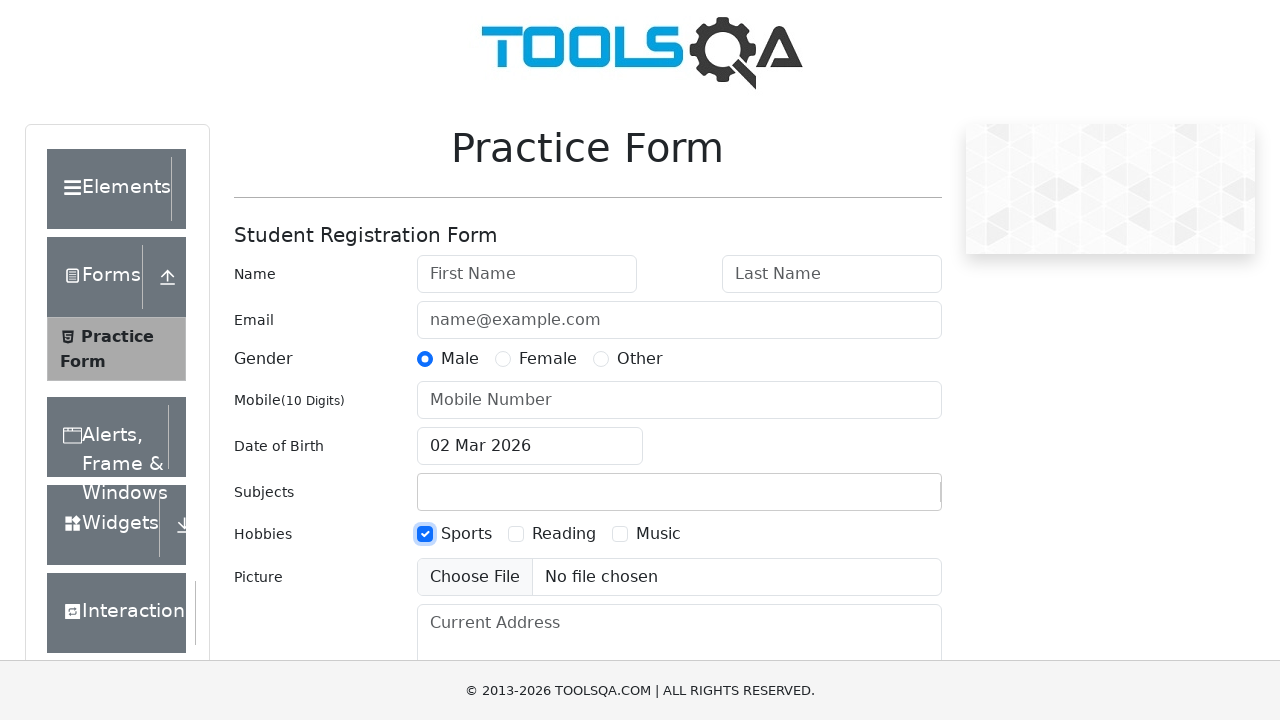